Loads the Krushi Store homepage and waits for the page to fully load, verifying the page is accessible and functional.

Starting URL: https://www.krushistore.com/

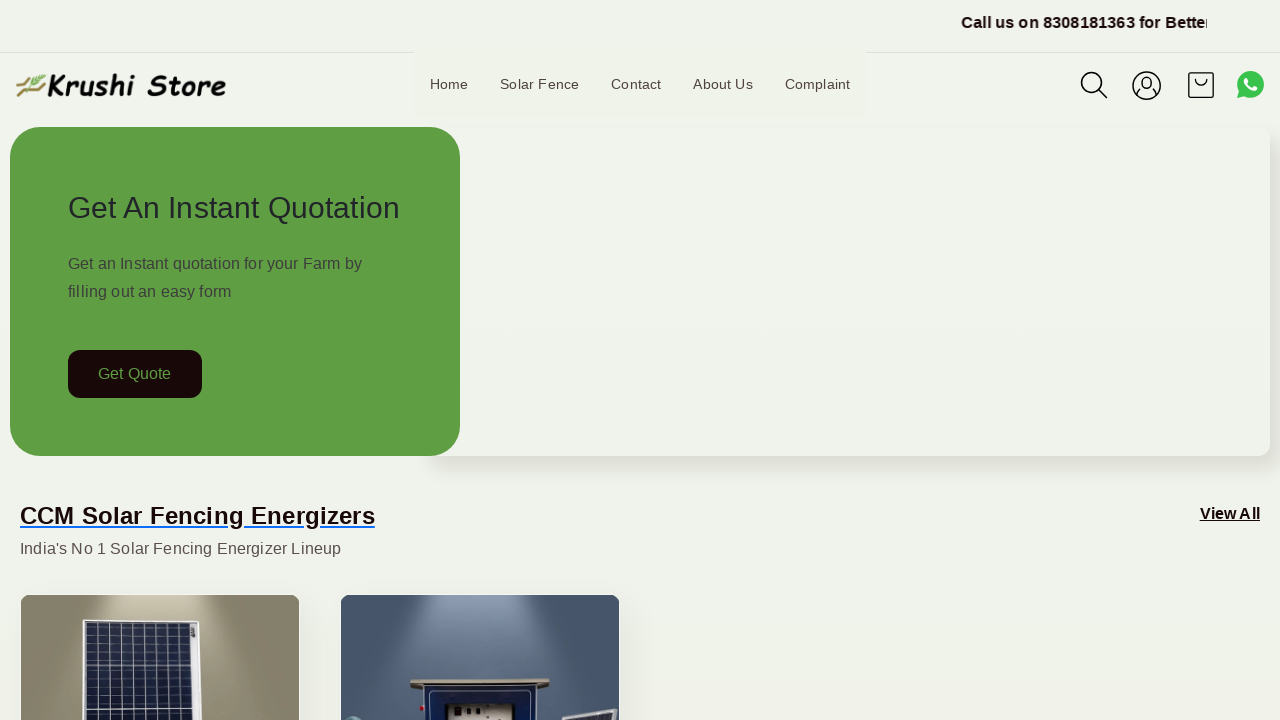

Waited for page to reach network idle state
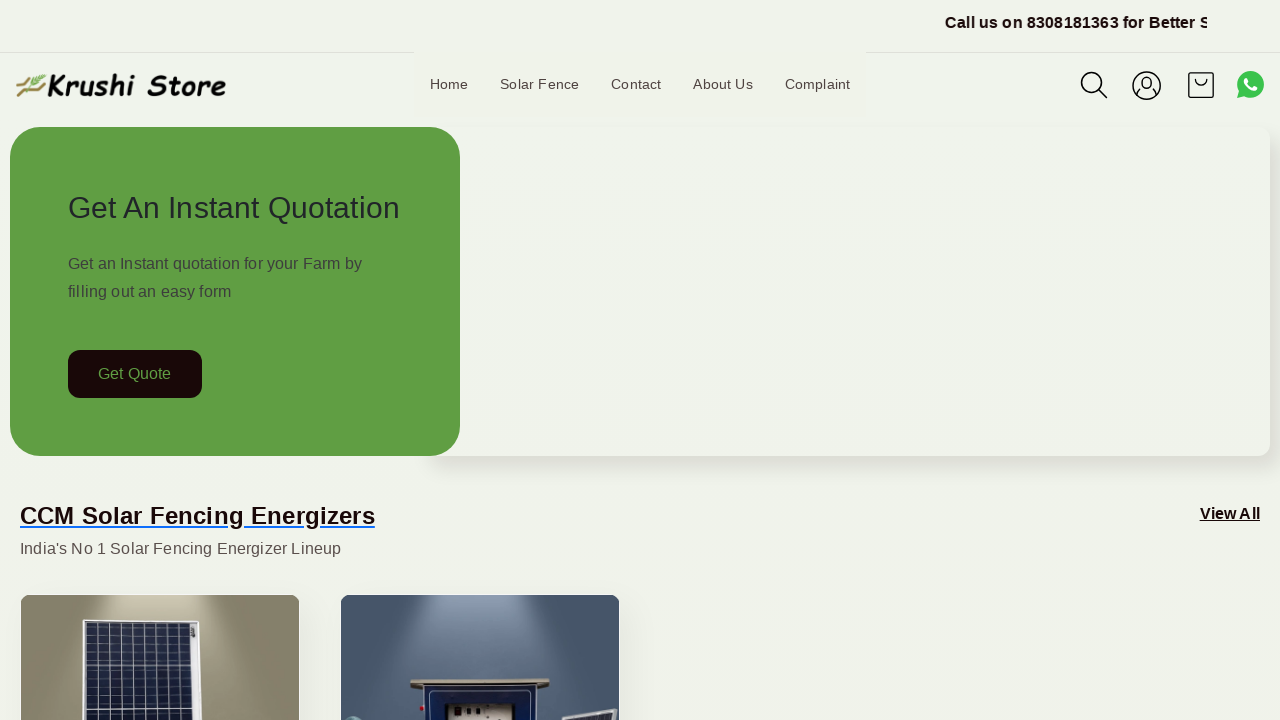

Verified body element is present on Krushi Store homepage
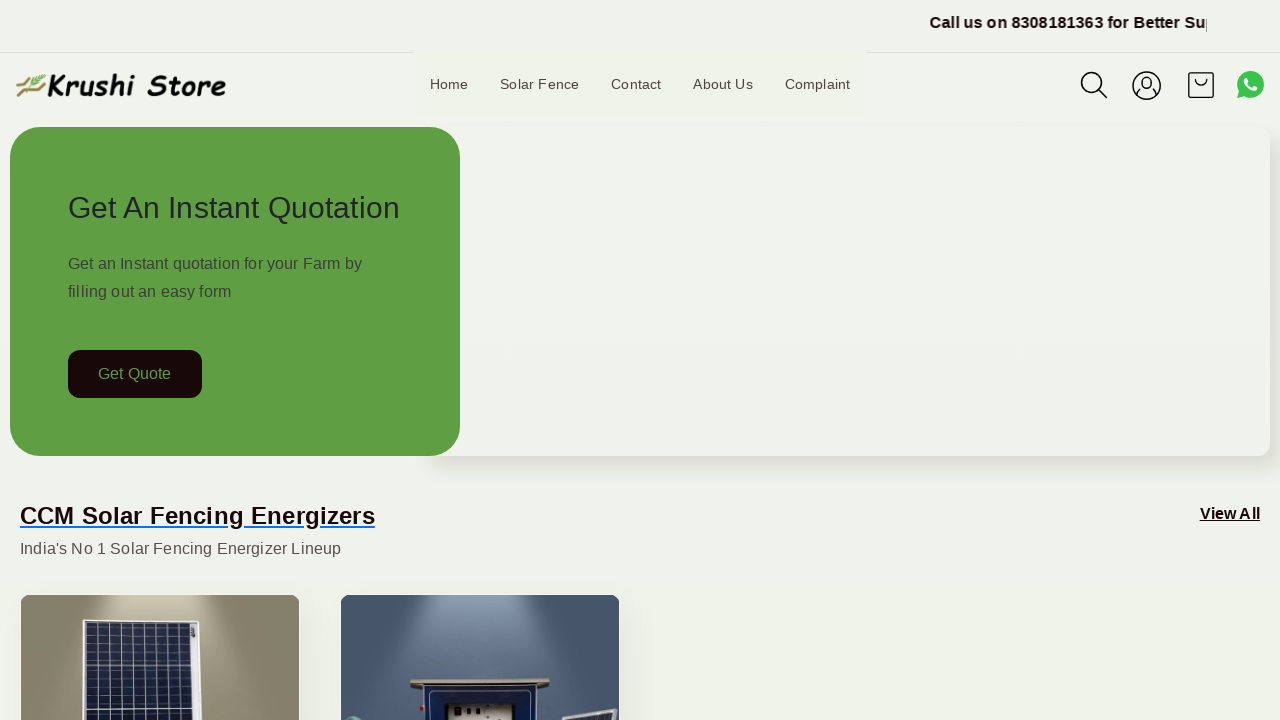

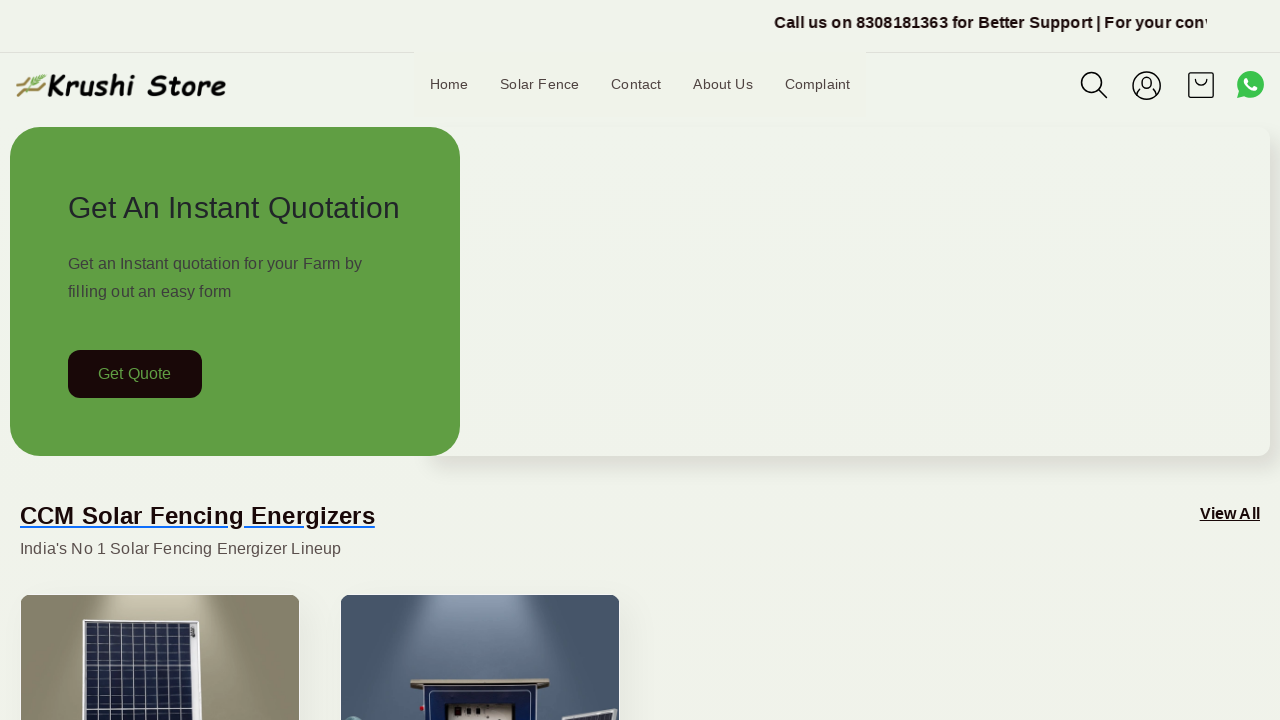